Navigates to AJIO fashion e-commerce website and retrieves the page title

Starting URL: https://www.ajio.com/

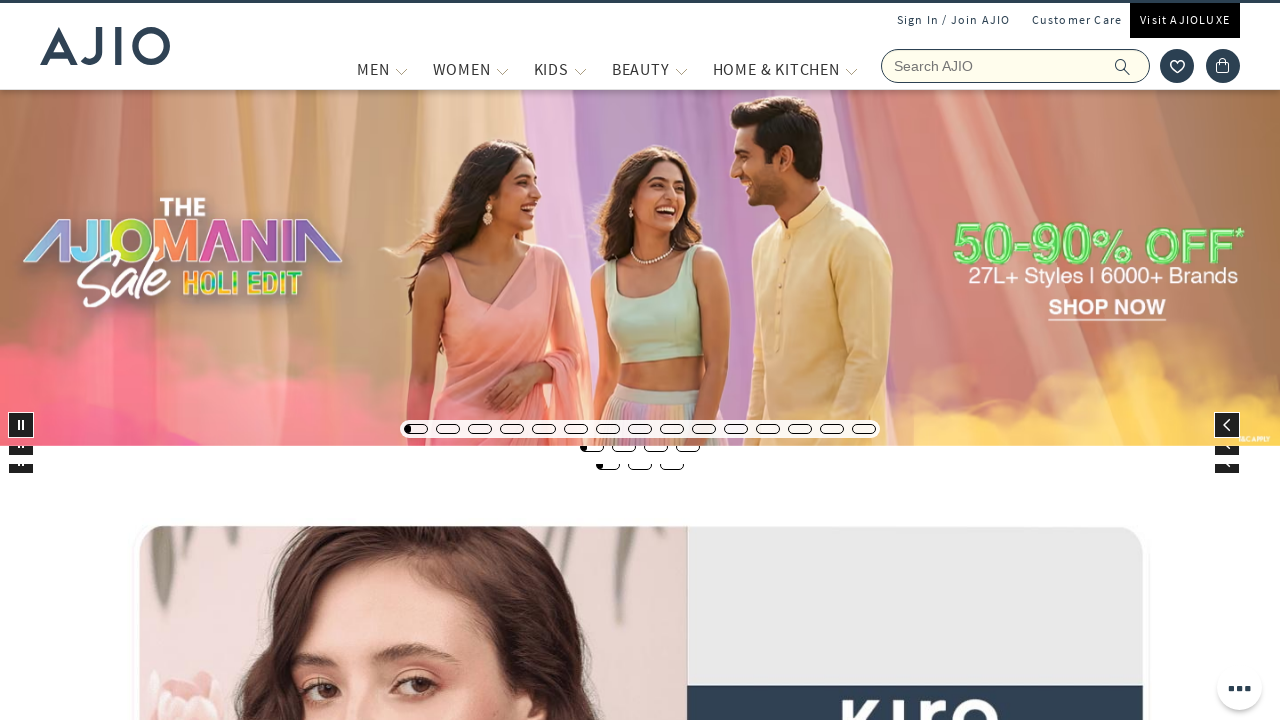

Retrieved page title from AJIO website
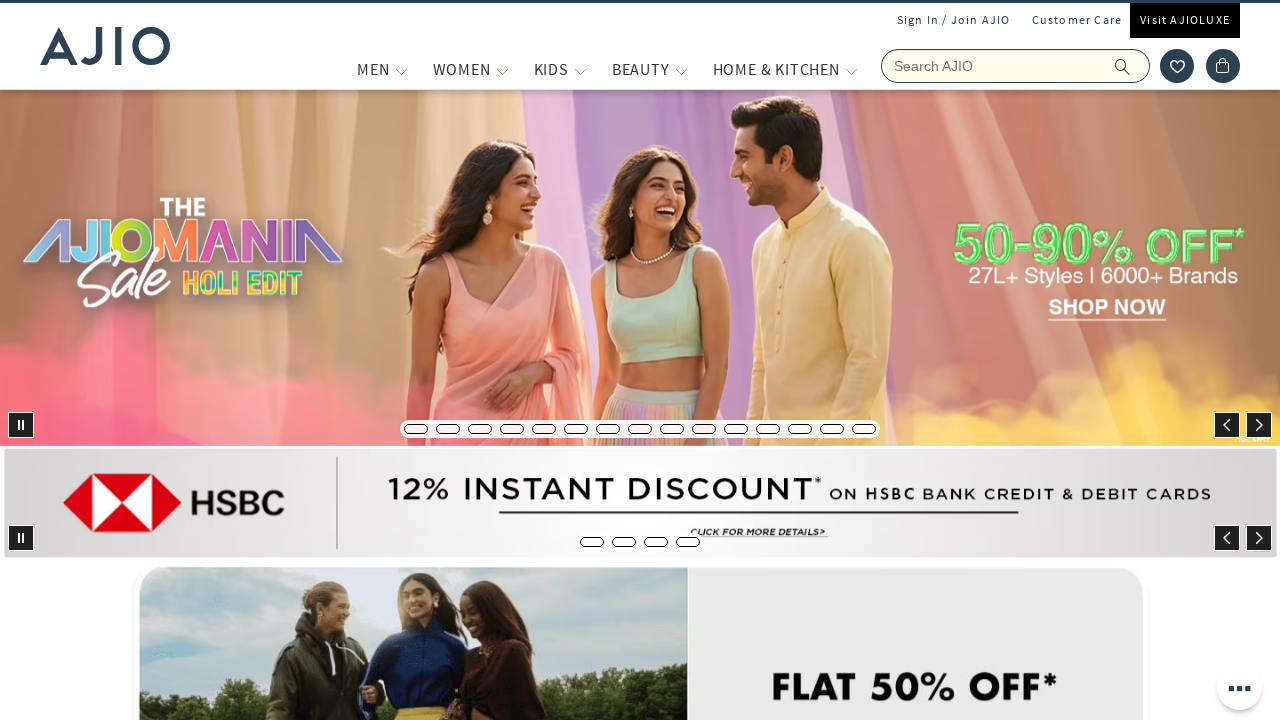

Printed page title to console
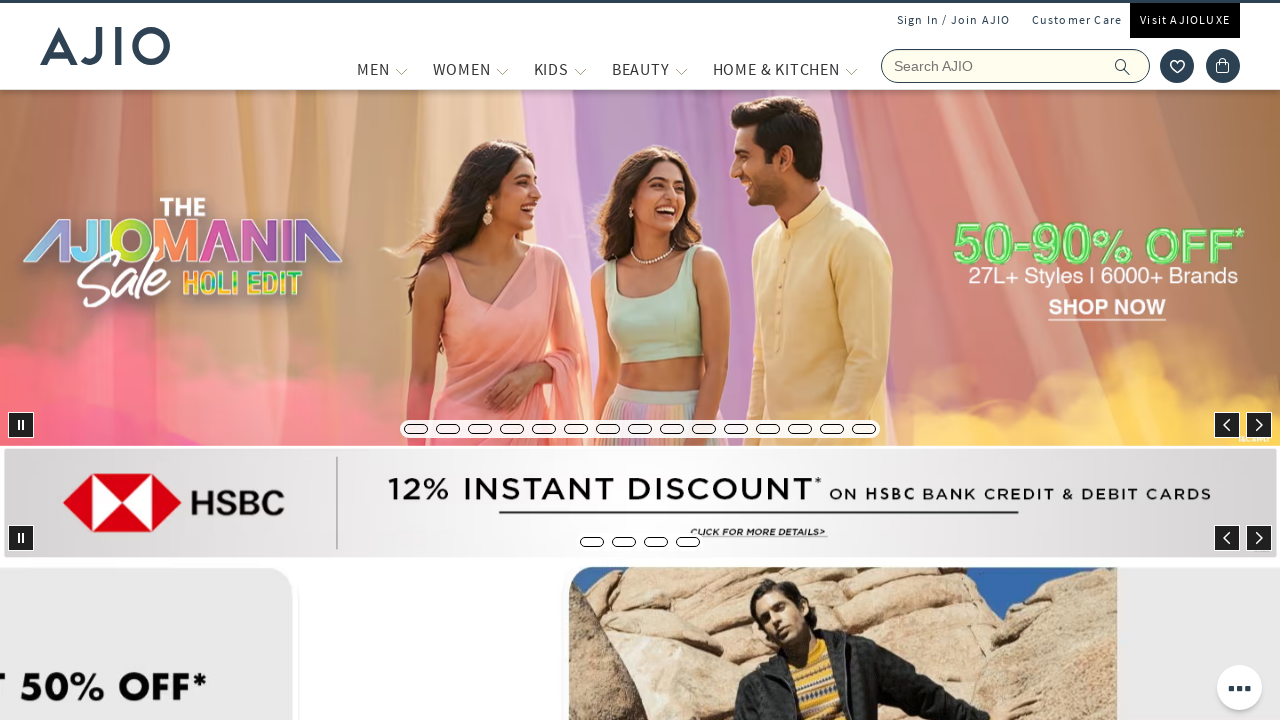

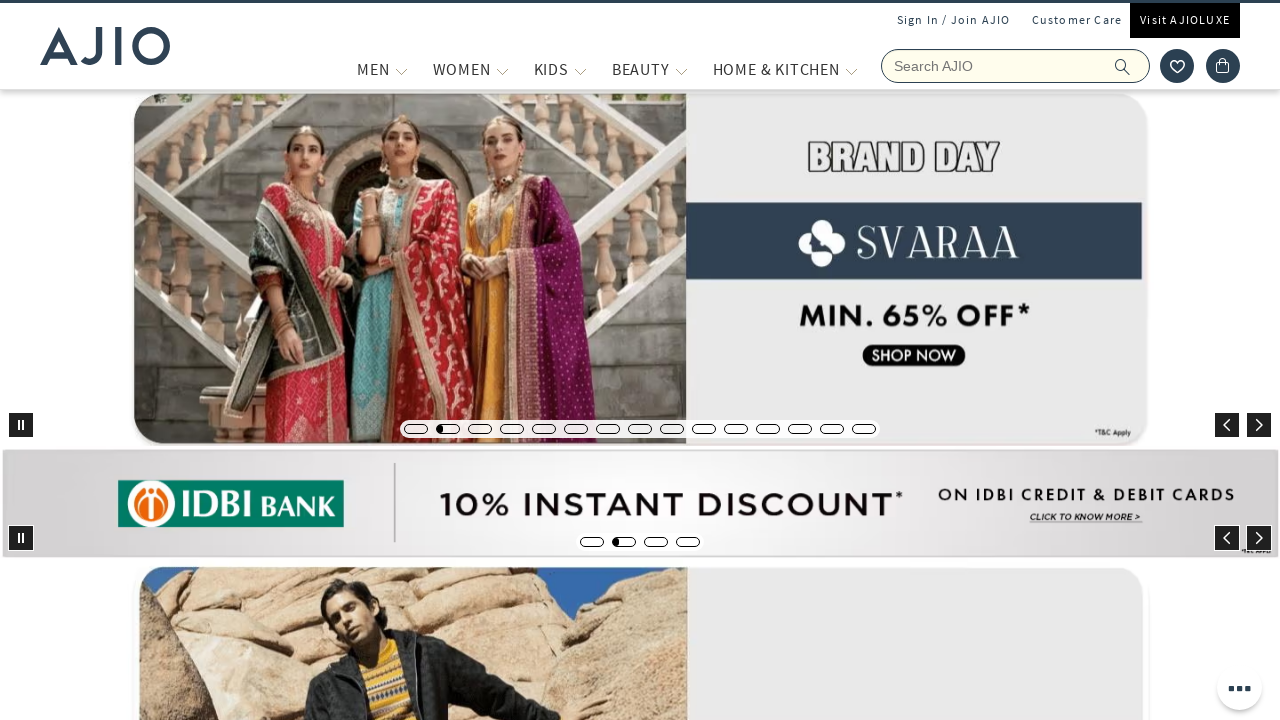